Tests data table sorting without CSS class attributes by clicking the dues column header twice and verifying the values are sorted in descending order.

Starting URL: http://the-internet.herokuapp.com/tables

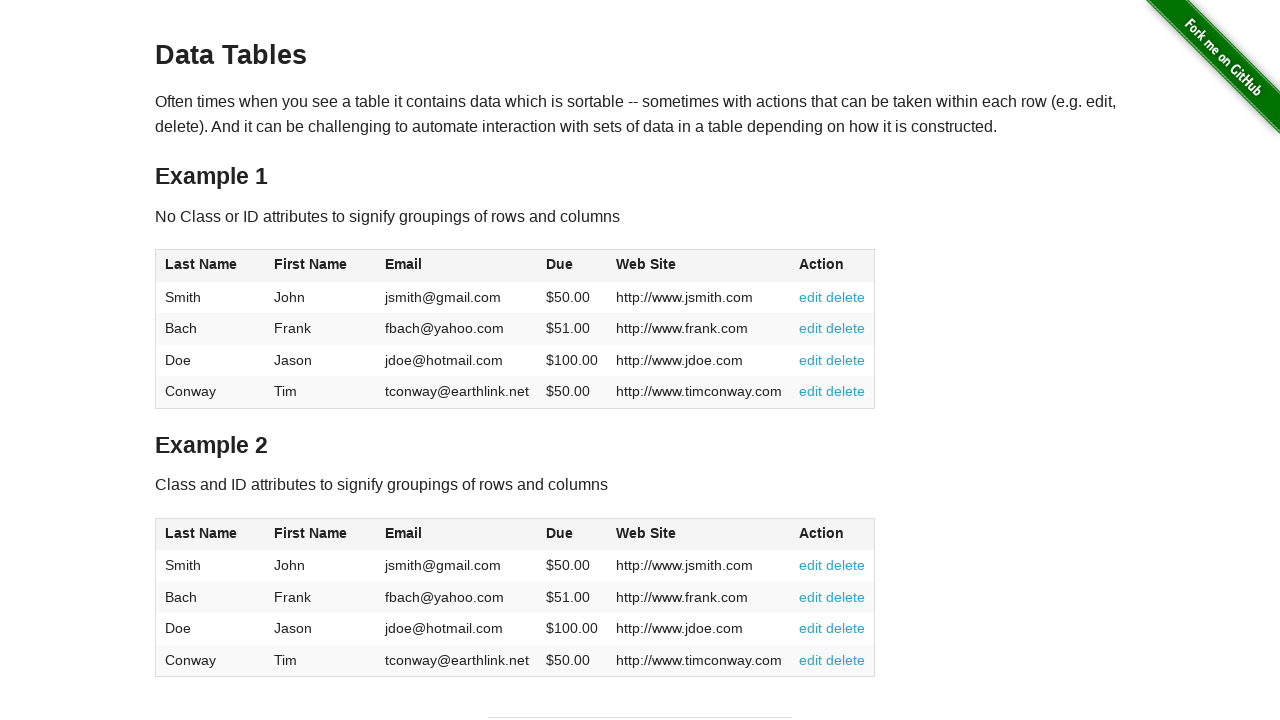

Clicked dues column header (4th column) first time to initiate sort at (572, 266) on #table1 thead tr th:nth-of-type(4)
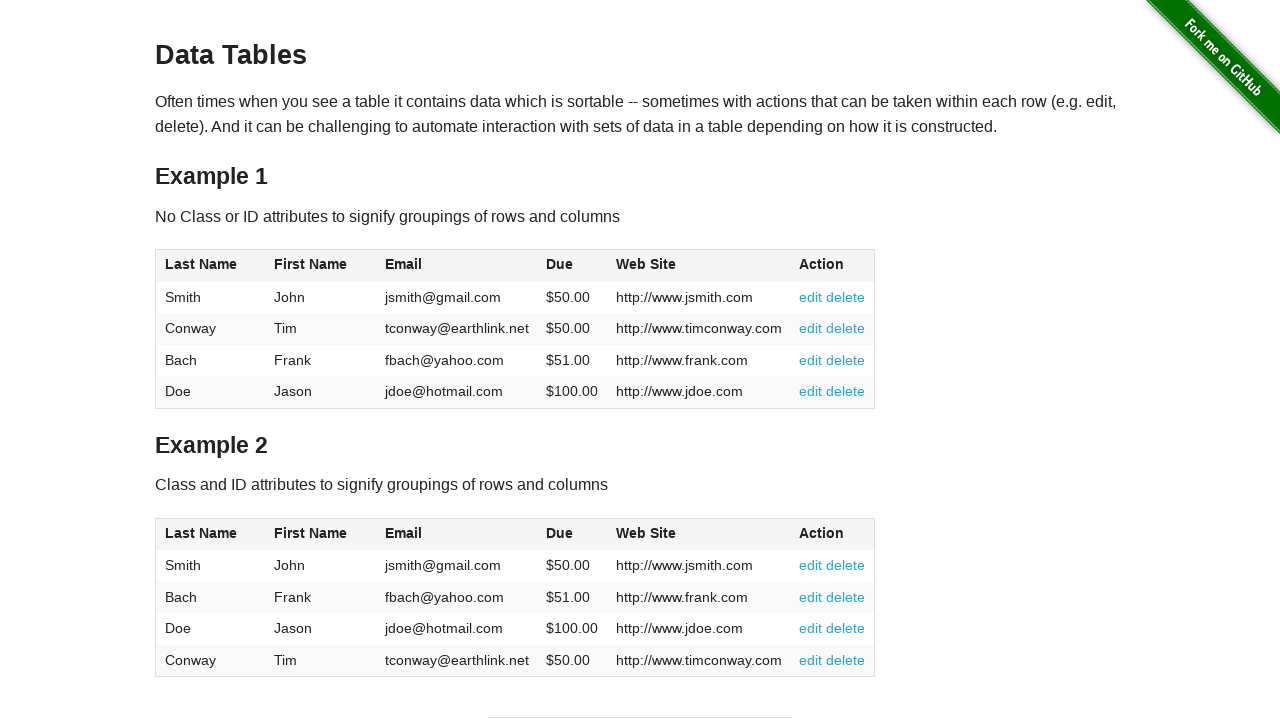

Clicked dues column header second time to sort in descending order at (572, 266) on #table1 thead tr th:nth-of-type(4)
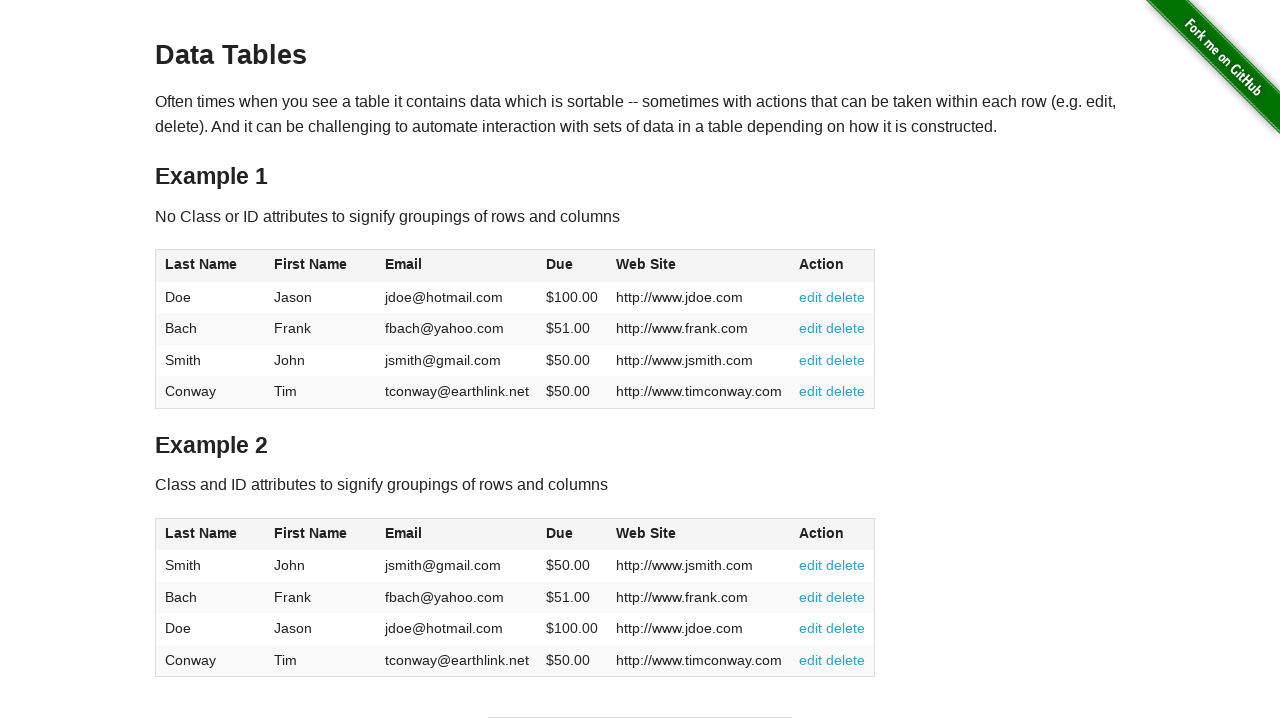

Verified dues column data is visible and table has been sorted in descending order
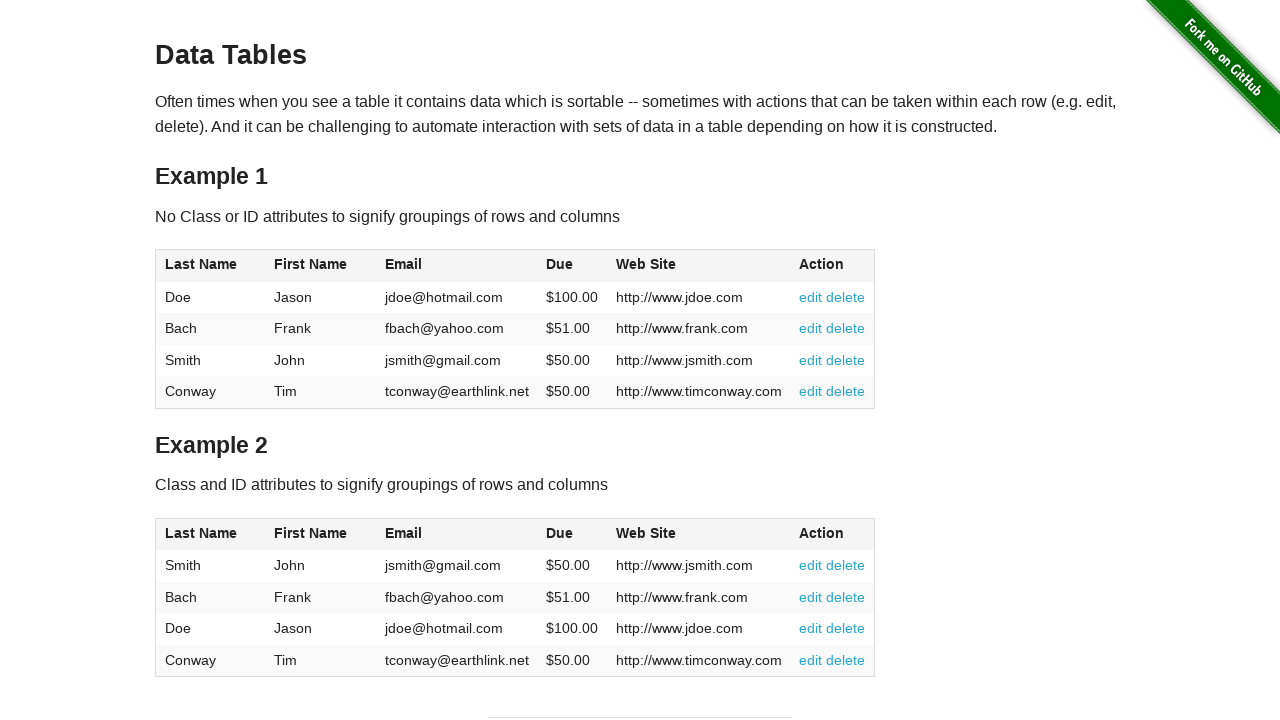

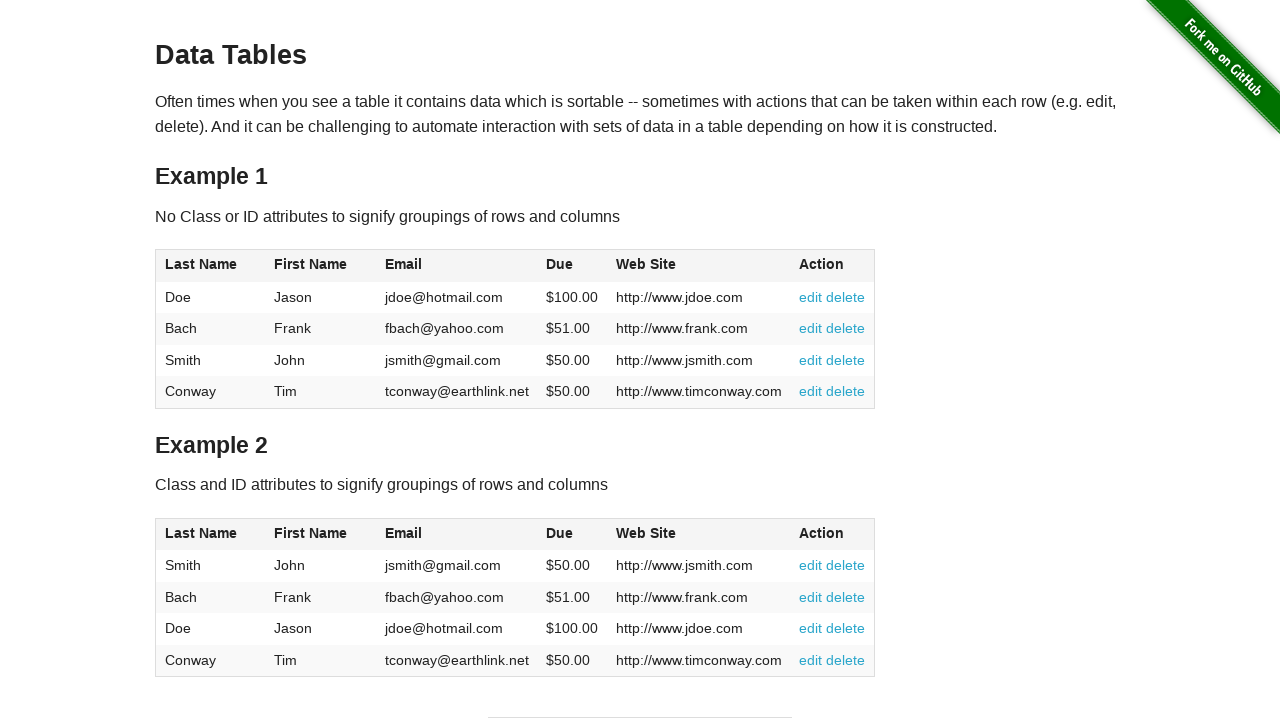